Opens the GitLab homepage and verifies the page loads correctly by checking that the page title and content are accessible.

Starting URL: https://gitlab.com/

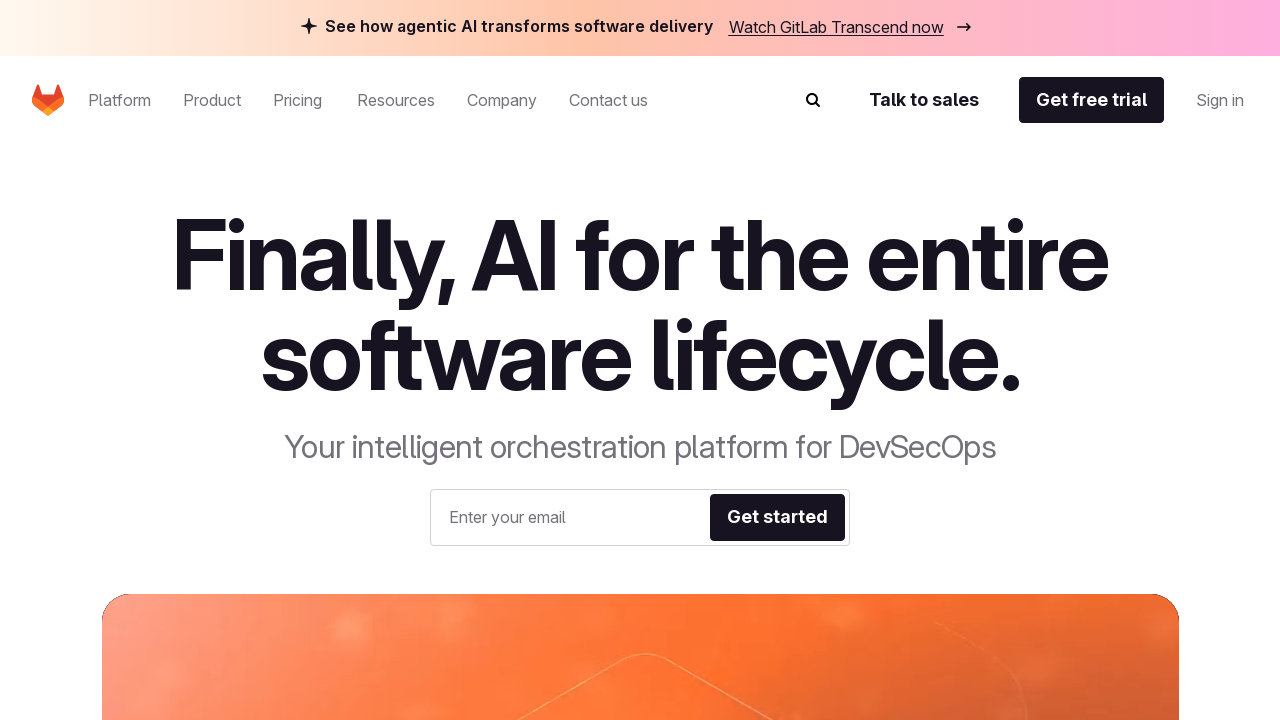

Waited for page to reach domcontentloaded state
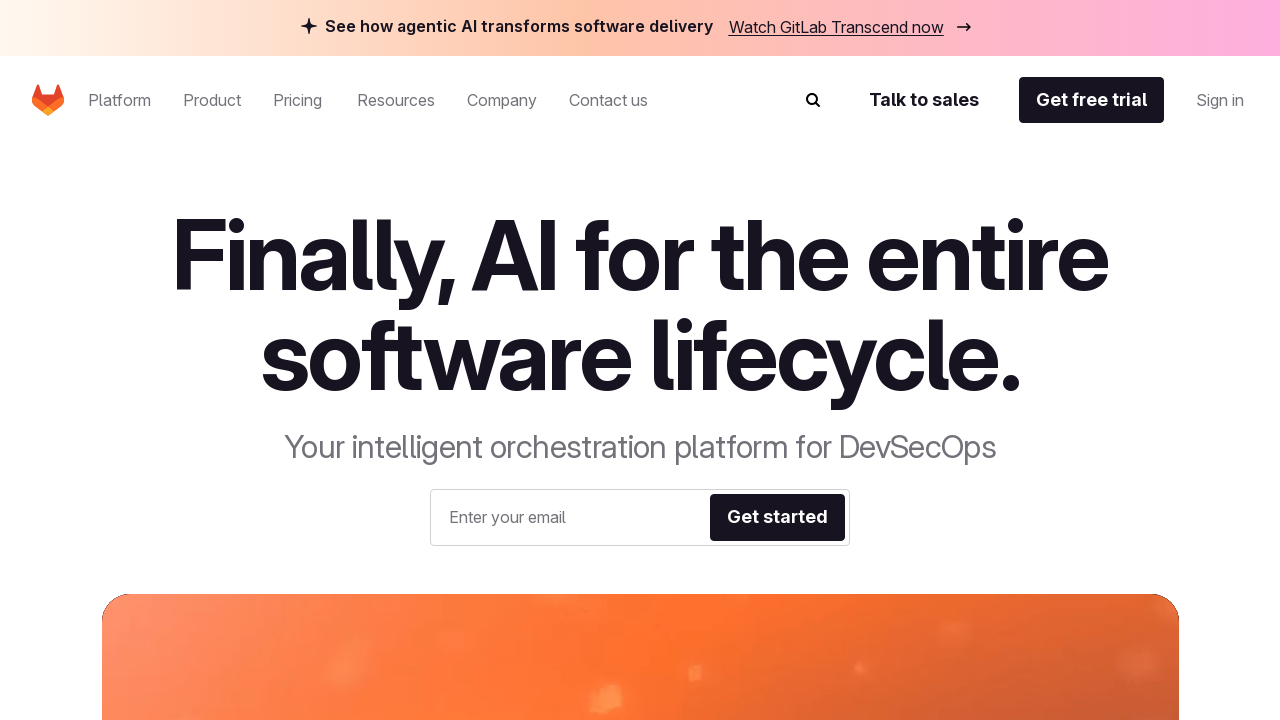

Verified body element is present on GitLab homepage
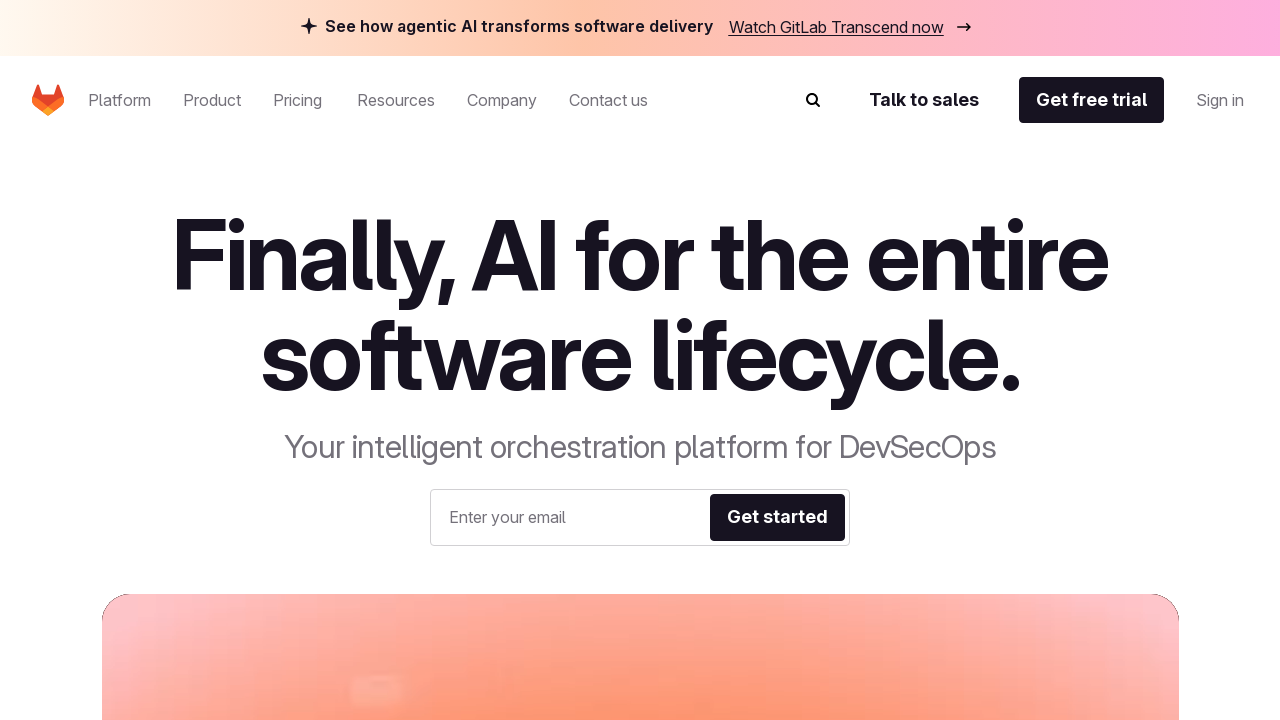

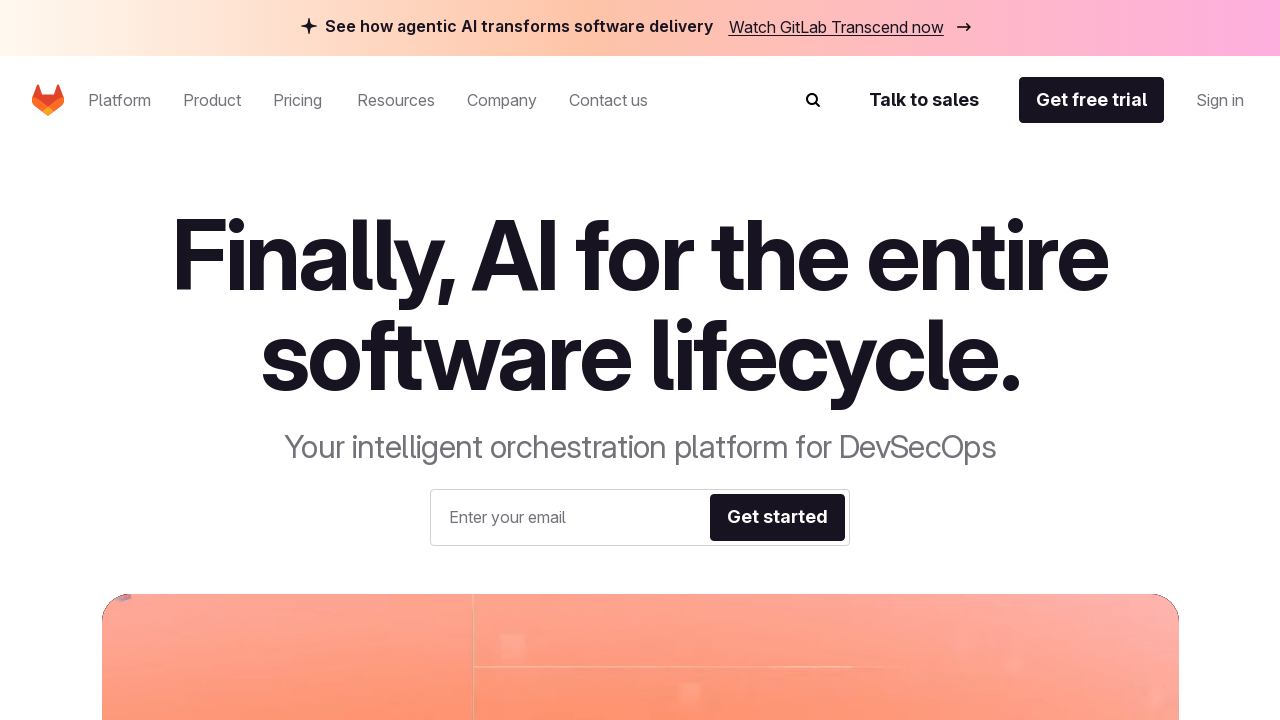